Tests checkbox functionality by clicking all checkboxes in the checkbox example section

Starting URL: https://codenboxautomationlab.com/practice/

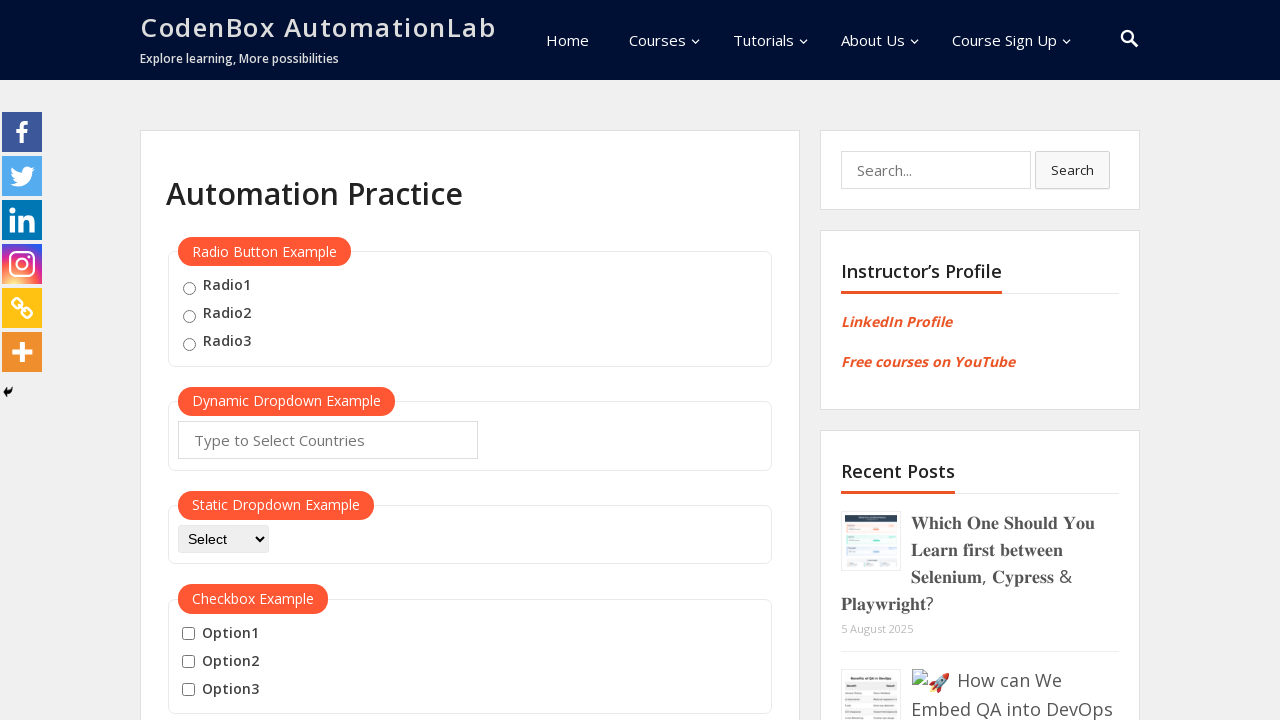

Located all checkboxes in the checkbox example section
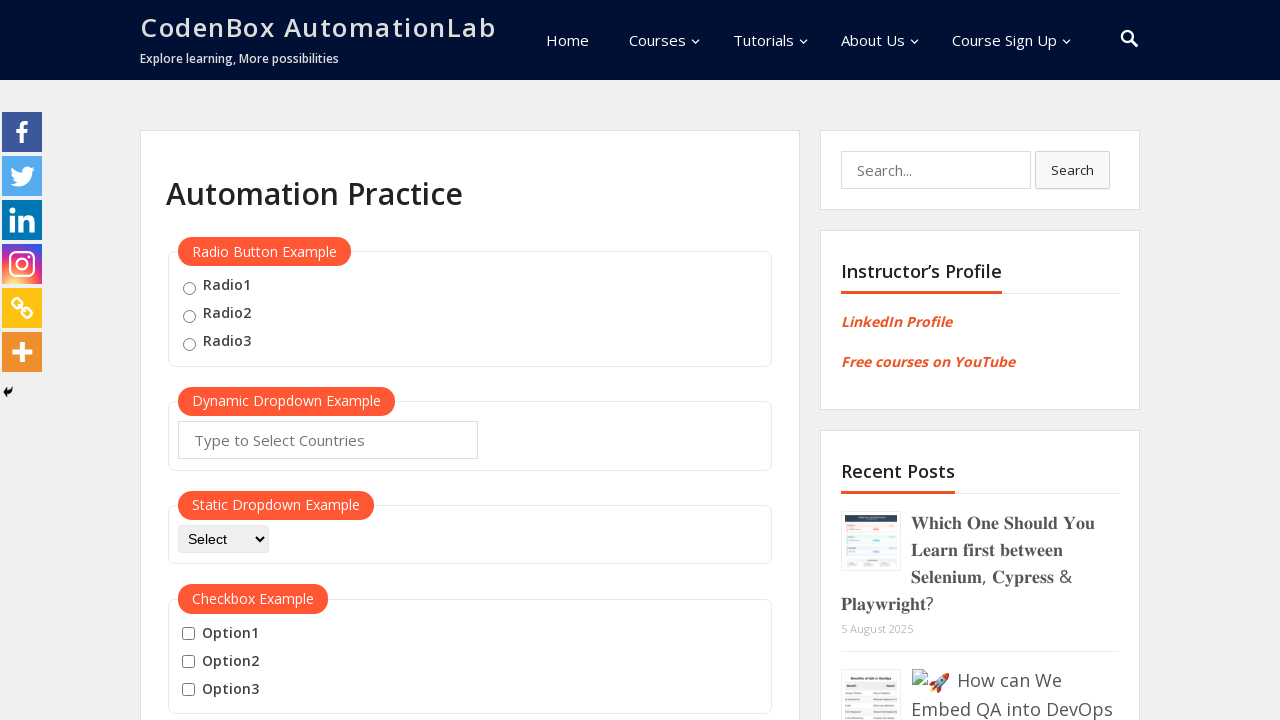

Clicked a checkbox in the checkbox example section at (188, 634) on #checkbox-example fieldset input >> nth=0
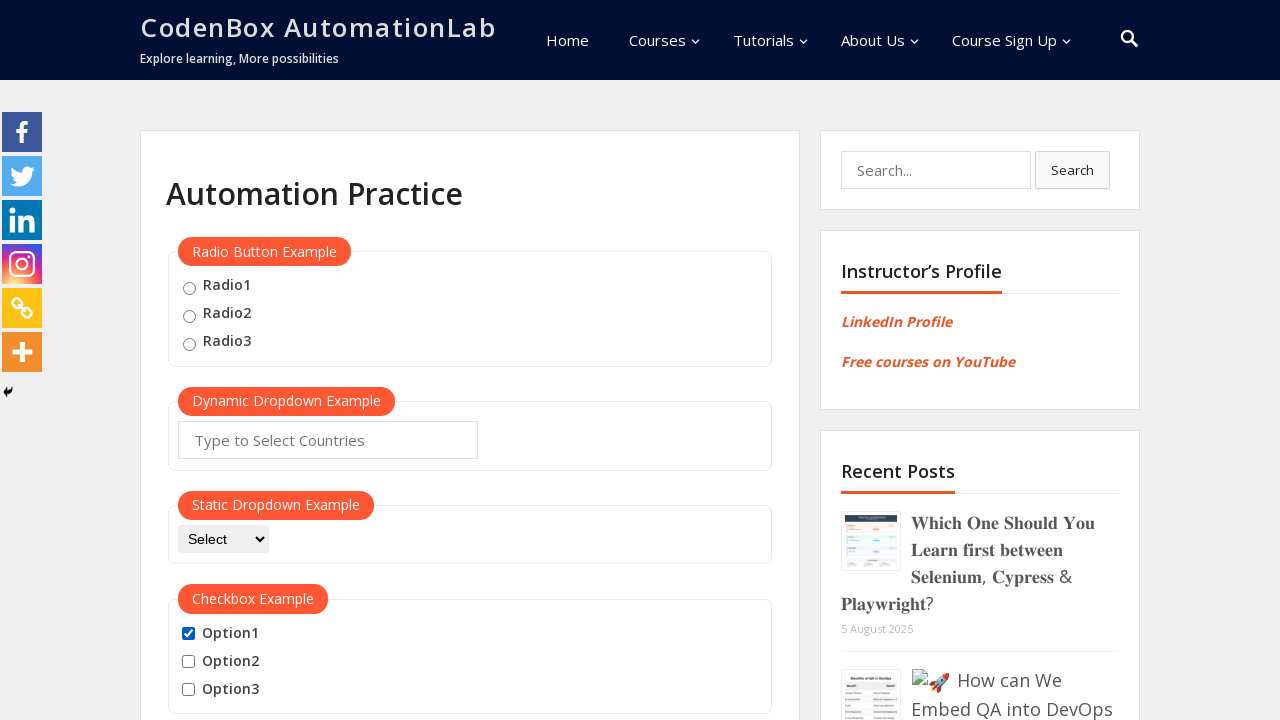

Clicked a checkbox in the checkbox example section at (188, 662) on #checkbox-example fieldset input >> nth=1
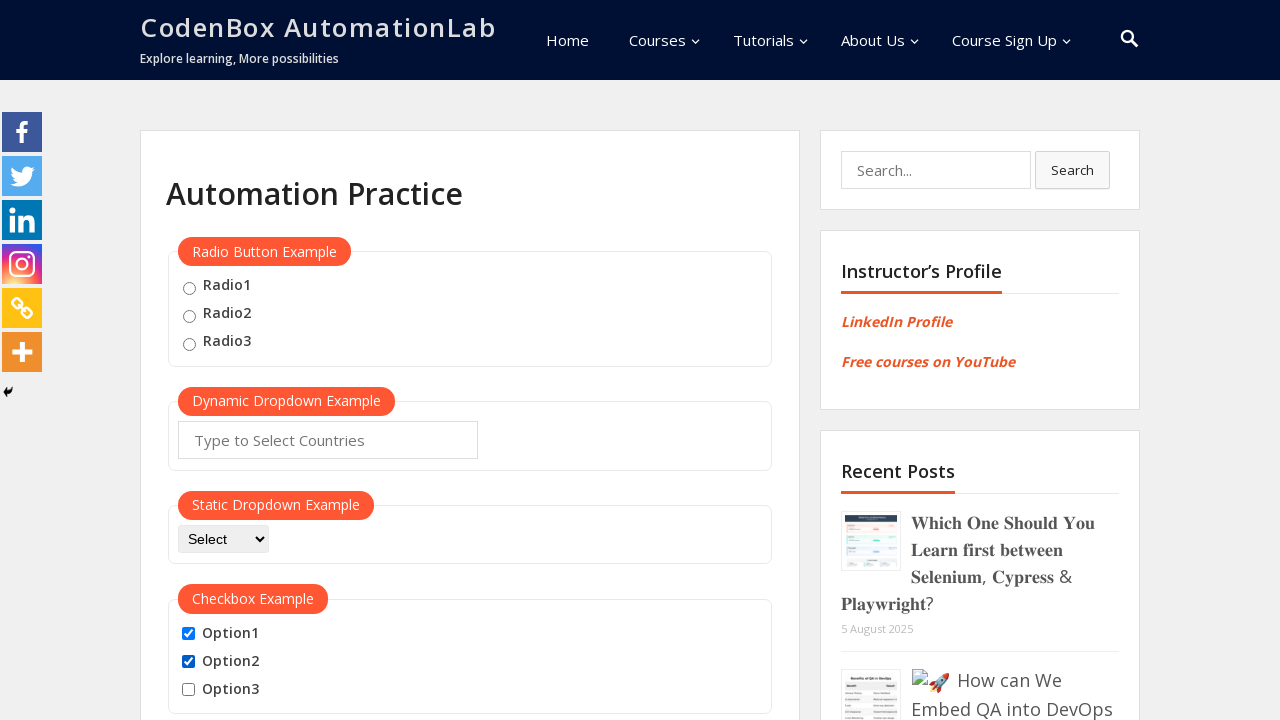

Clicked a checkbox in the checkbox example section at (188, 690) on #checkbox-example fieldset input >> nth=2
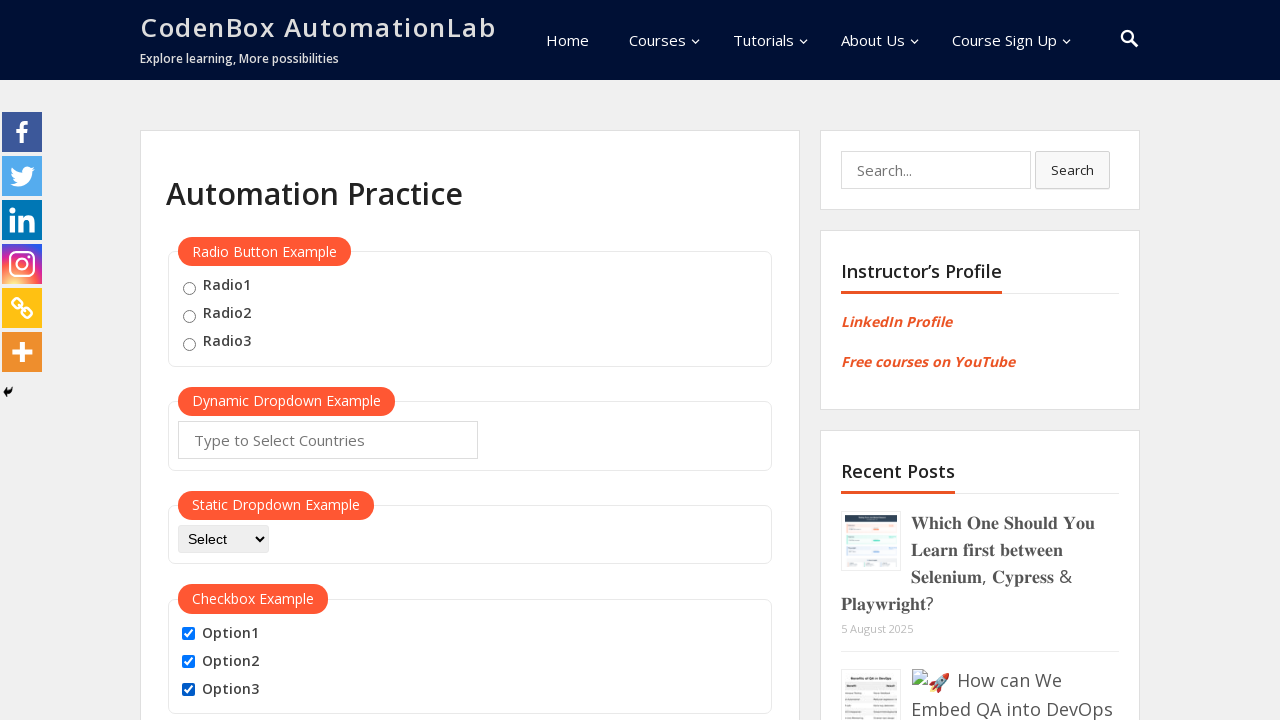

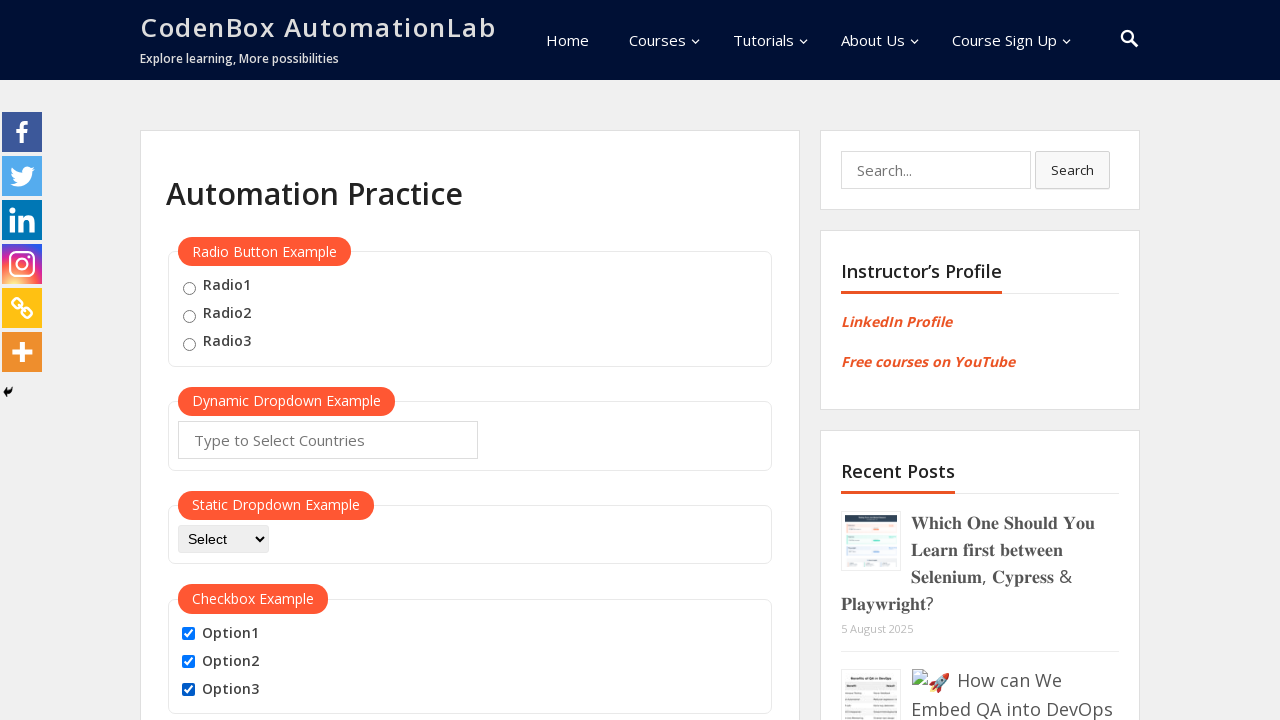